Tests dropdown selection within an iframe using label-based selection methods

Starting URL: https://www.w3schools.com/tags/tryit.asp?filename=tryhtml_option_label

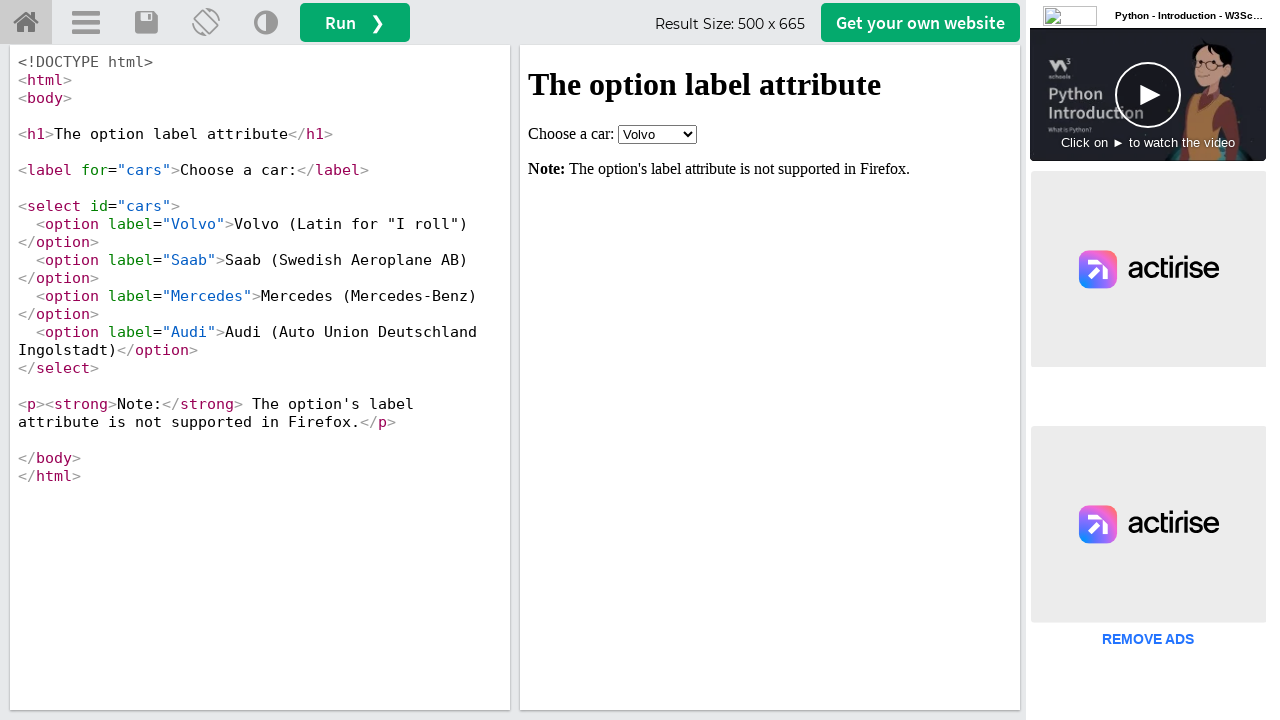

Selected 'Mercedes' option from dropdown within iframe using label 'Choose a car:' on iframe[name="iframeResult"] >> internal:control=enter-frame >> internal:label="C
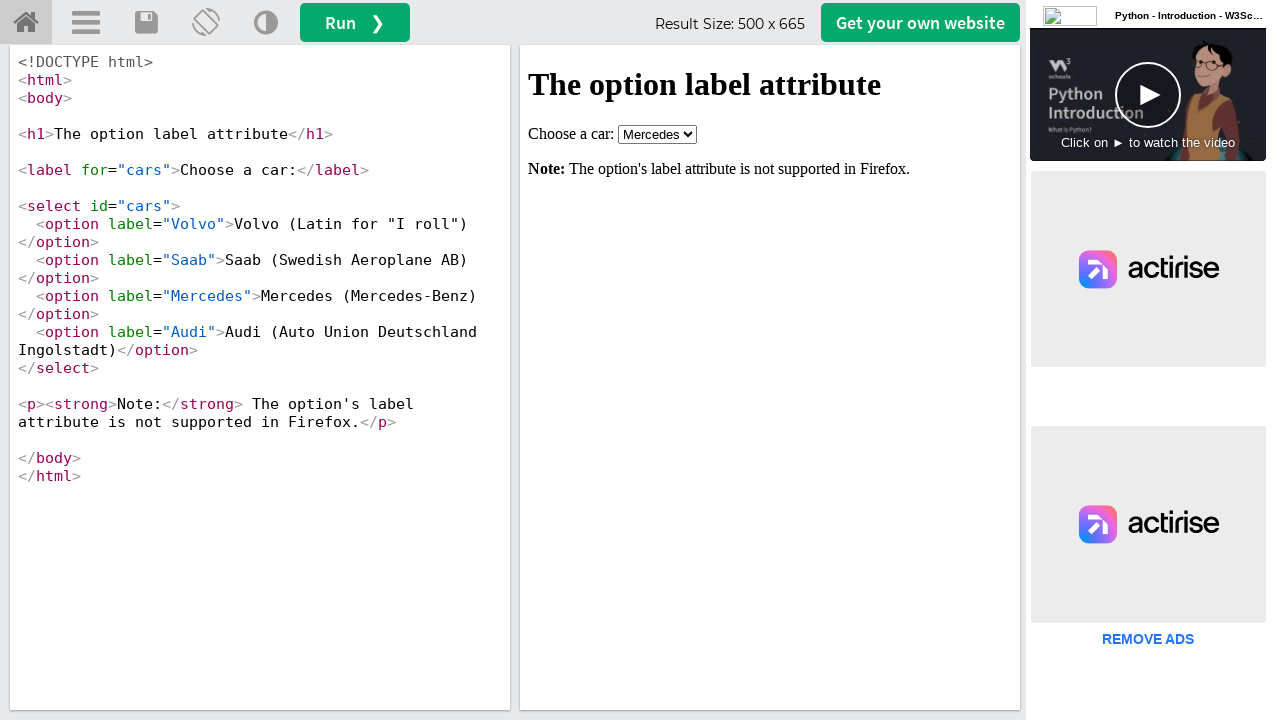

Selected 'Audi' option from dropdown within iframe using label 'Choose a car:' on iframe[name="iframeResult"] >> internal:control=enter-frame >> internal:label="C
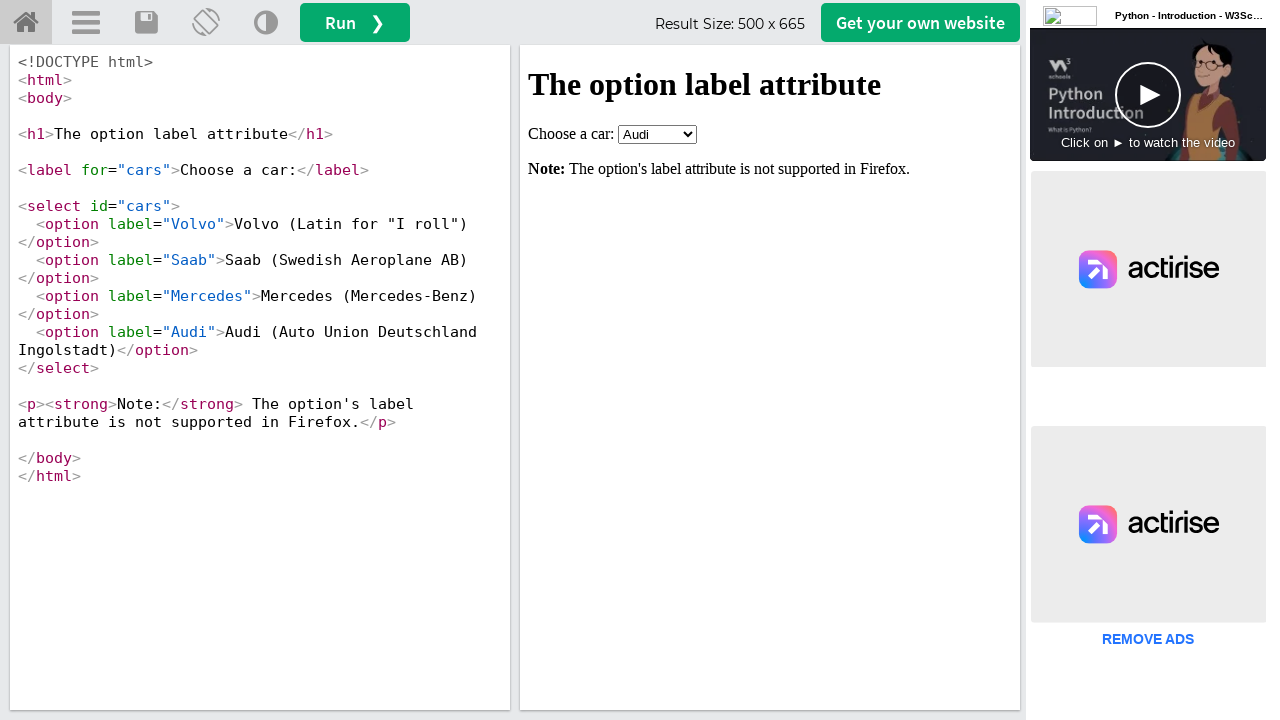

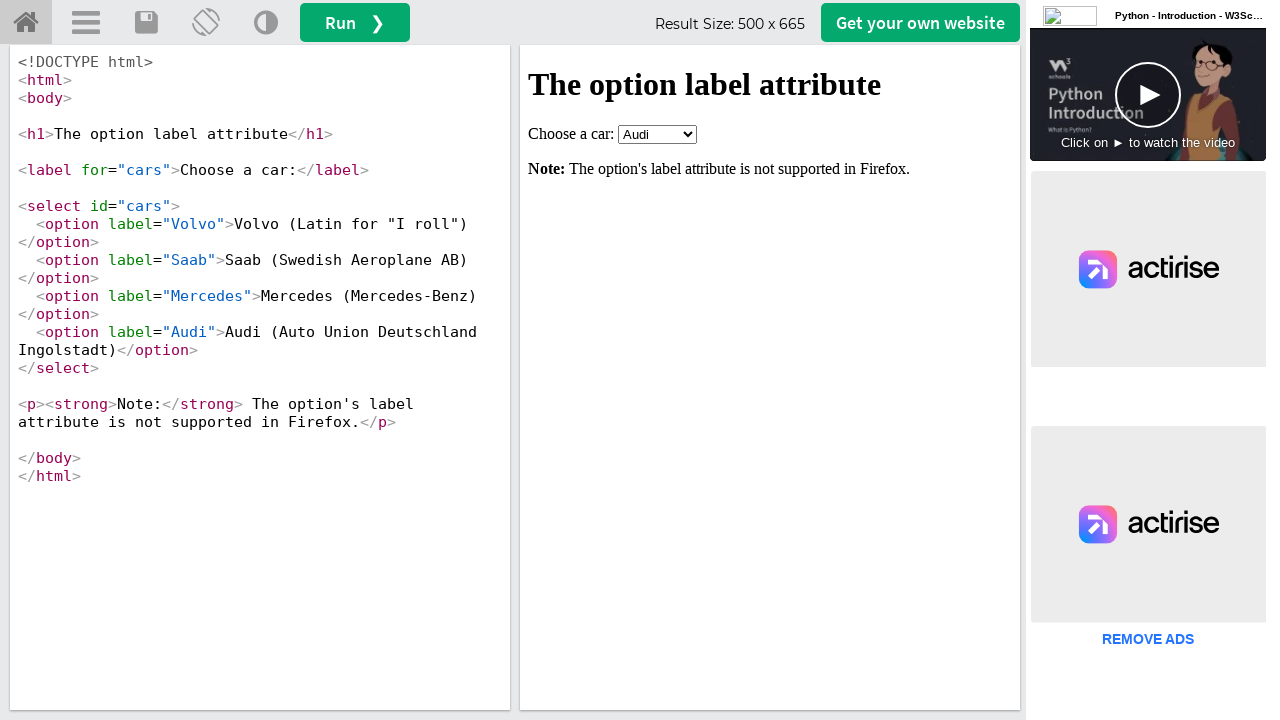